Tests jQuery UI datepicker functionality by clicking to open the picker, selecting a date, and then clearing and typing a date directly into the input field

Starting URL: https://jqueryui.com/resources/demos/datepicker/default.html

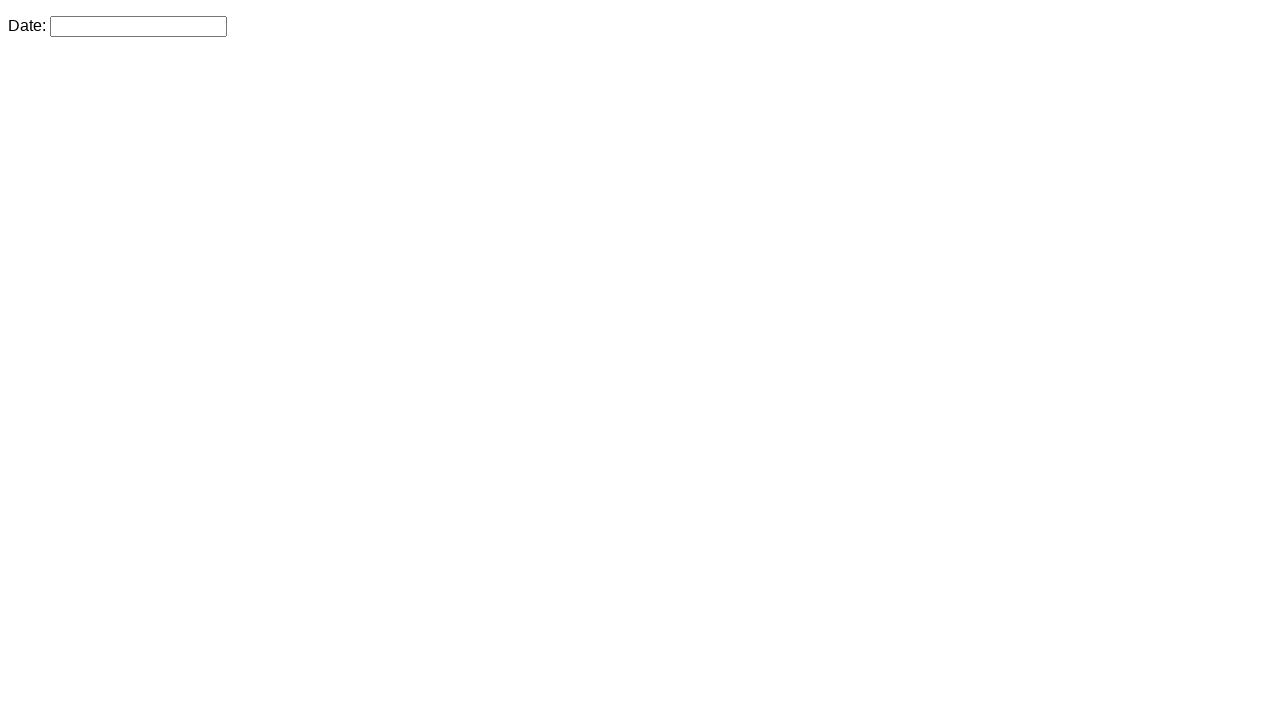

Clicked on datepicker input field to open the date picker at (138, 26) on #datepicker
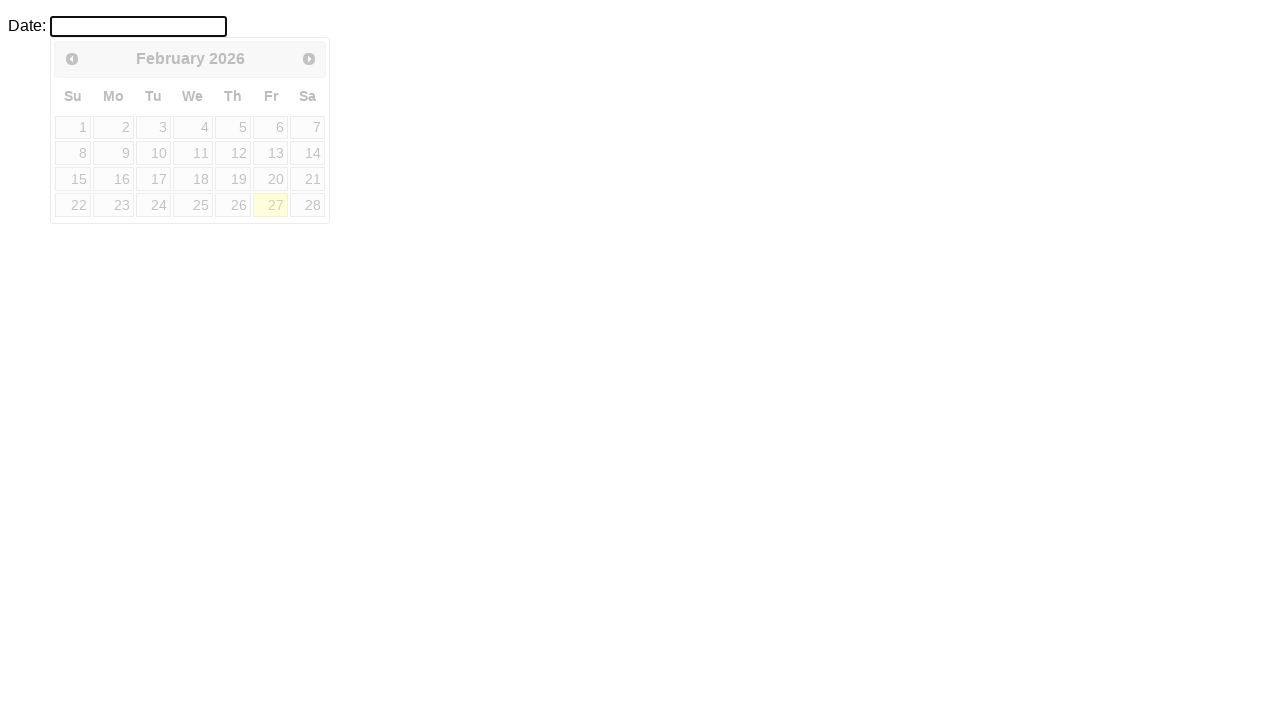

Datepicker calendar appeared with dates visible
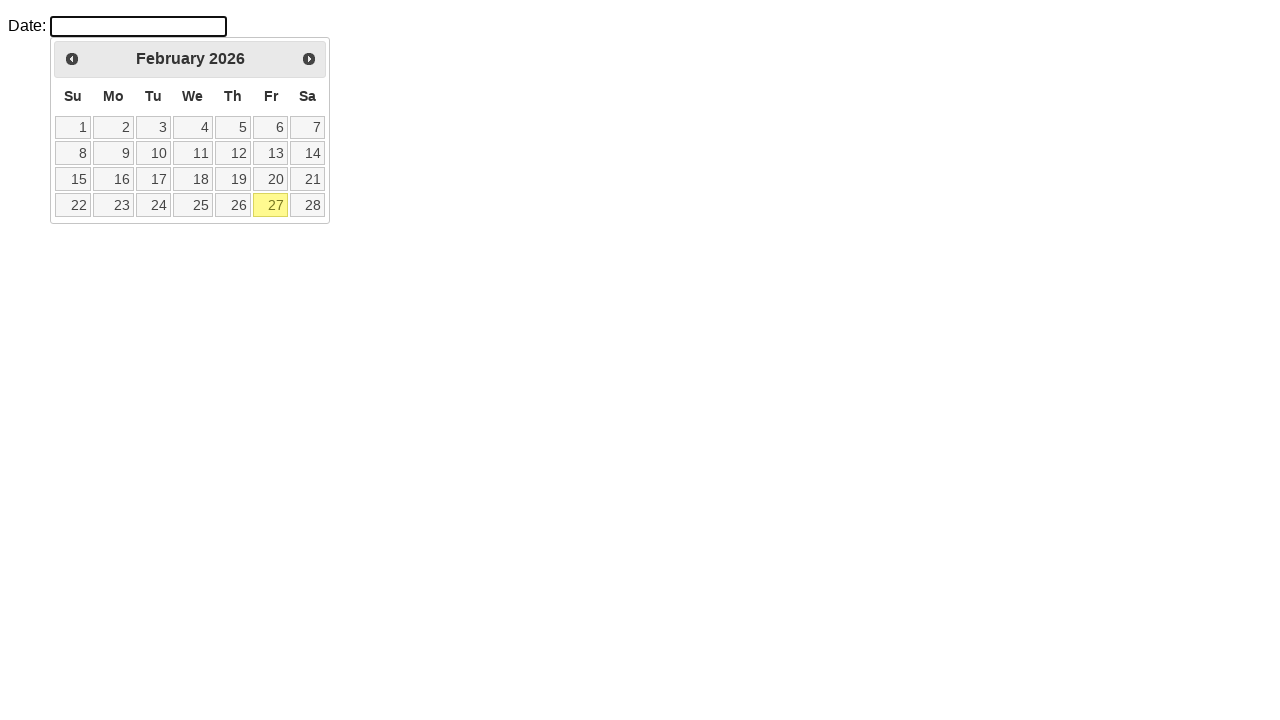

Selected date 24 from the datepicker calendar at (153, 205) on a:text('24')
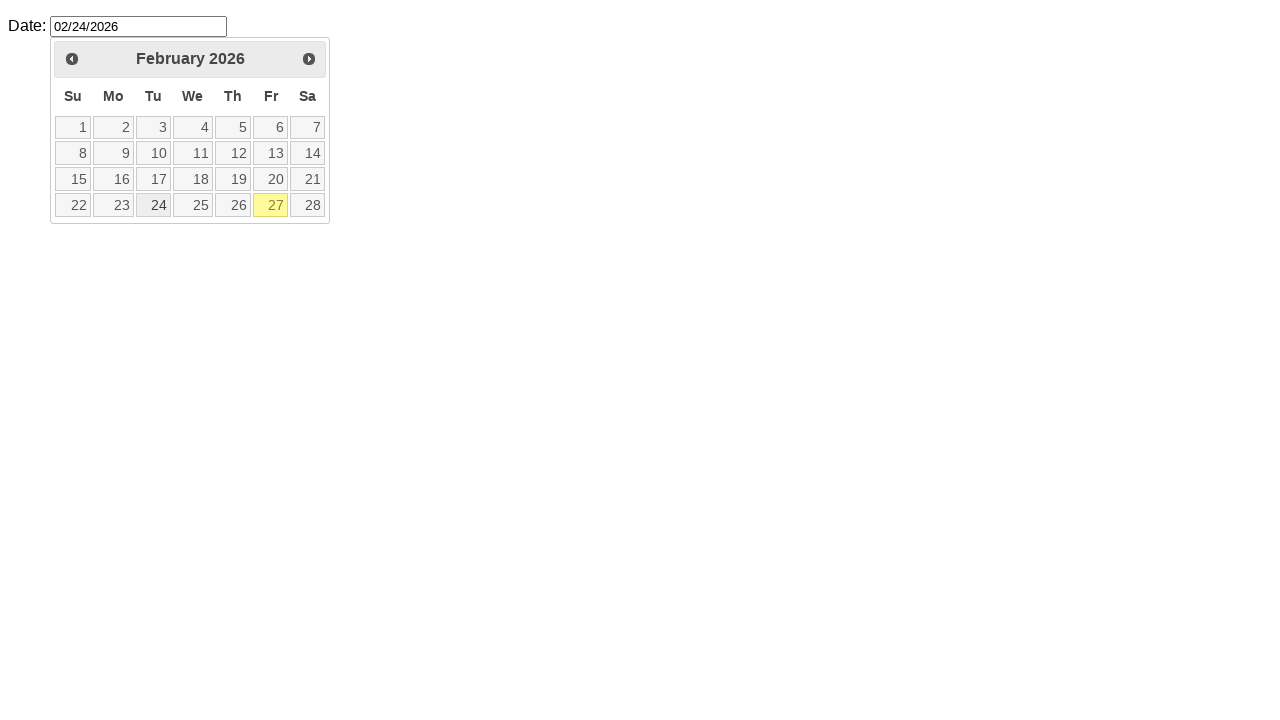

Cleared the datepicker input field on #datepicker
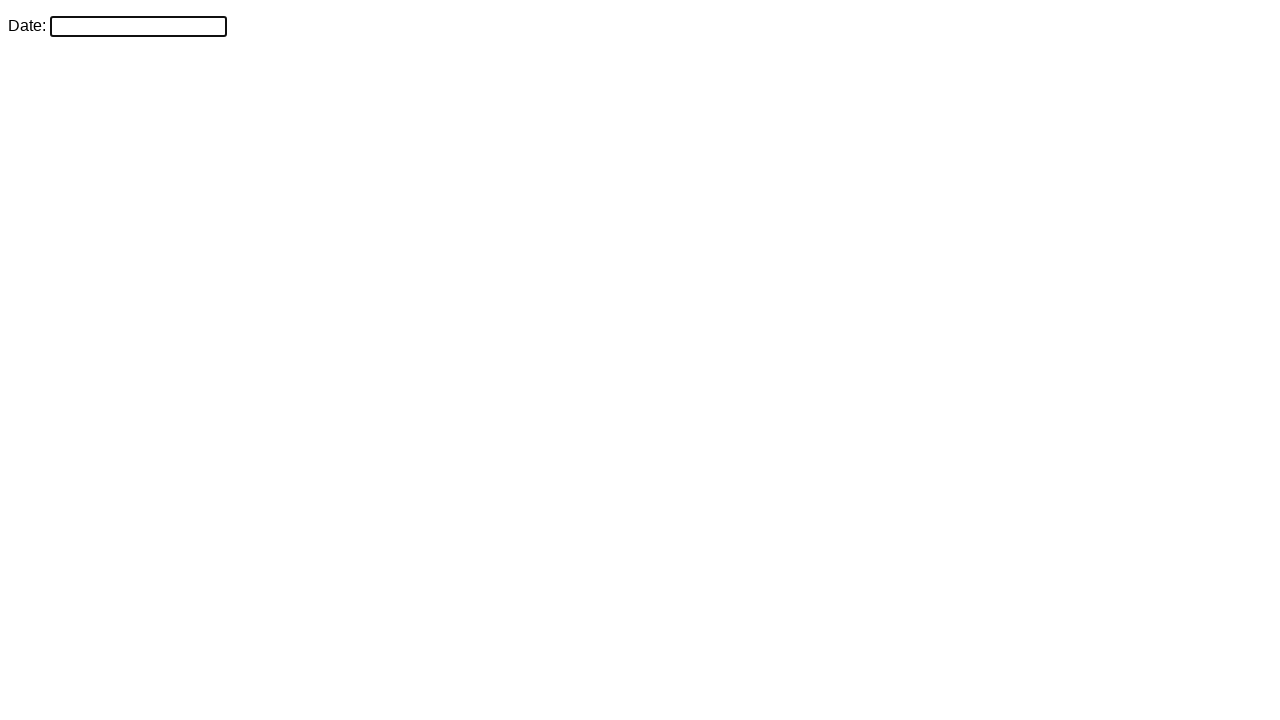

Typed date '06/25/2022' directly into the datepicker input field on #datepicker
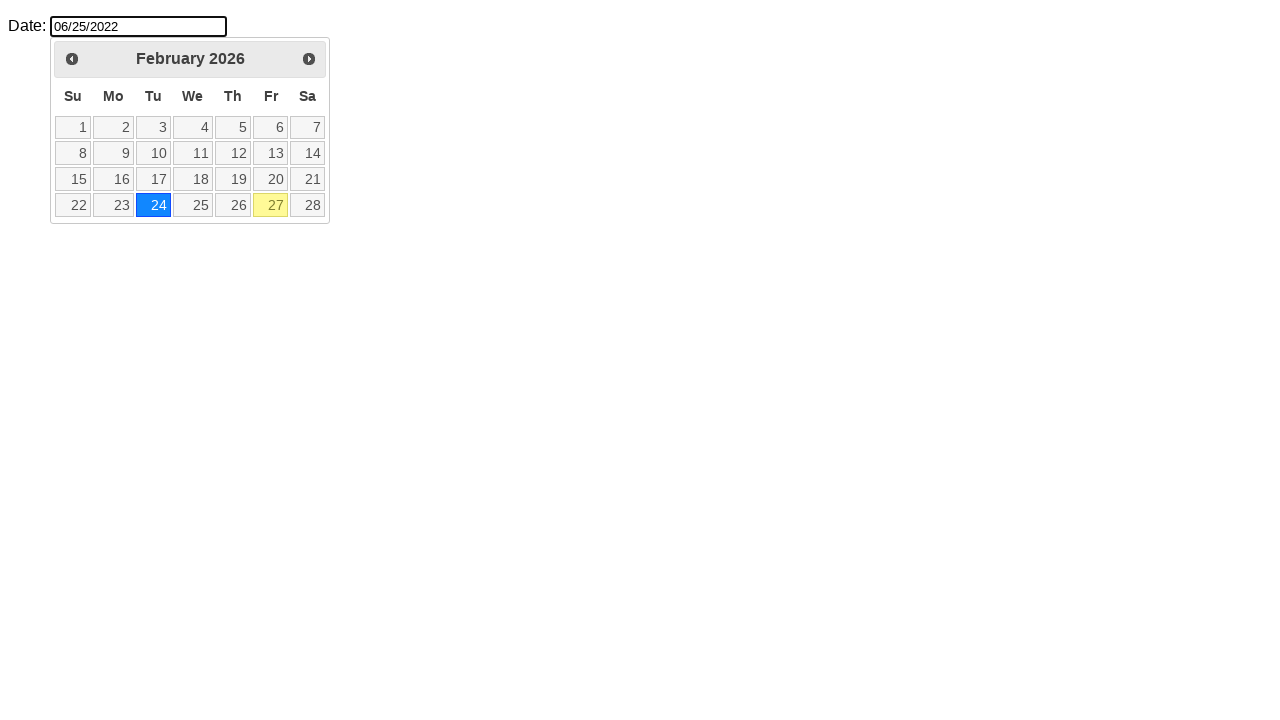

Pressed Escape key to close the datepicker
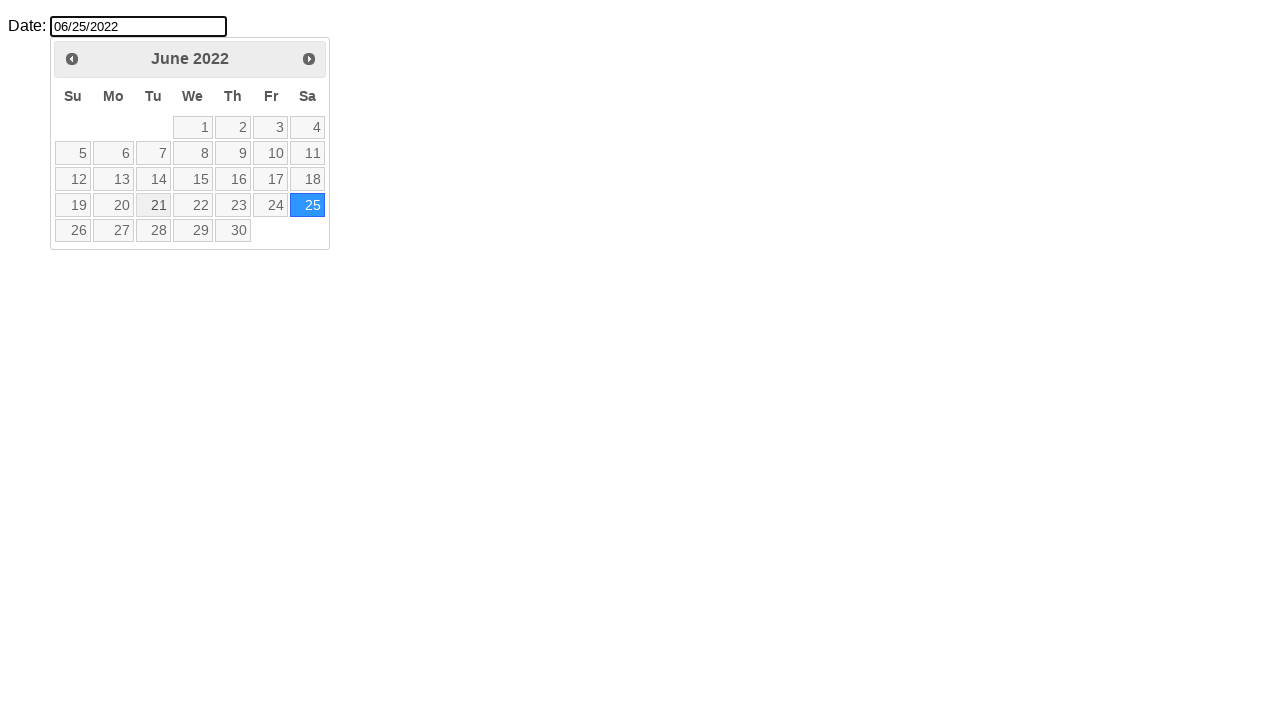

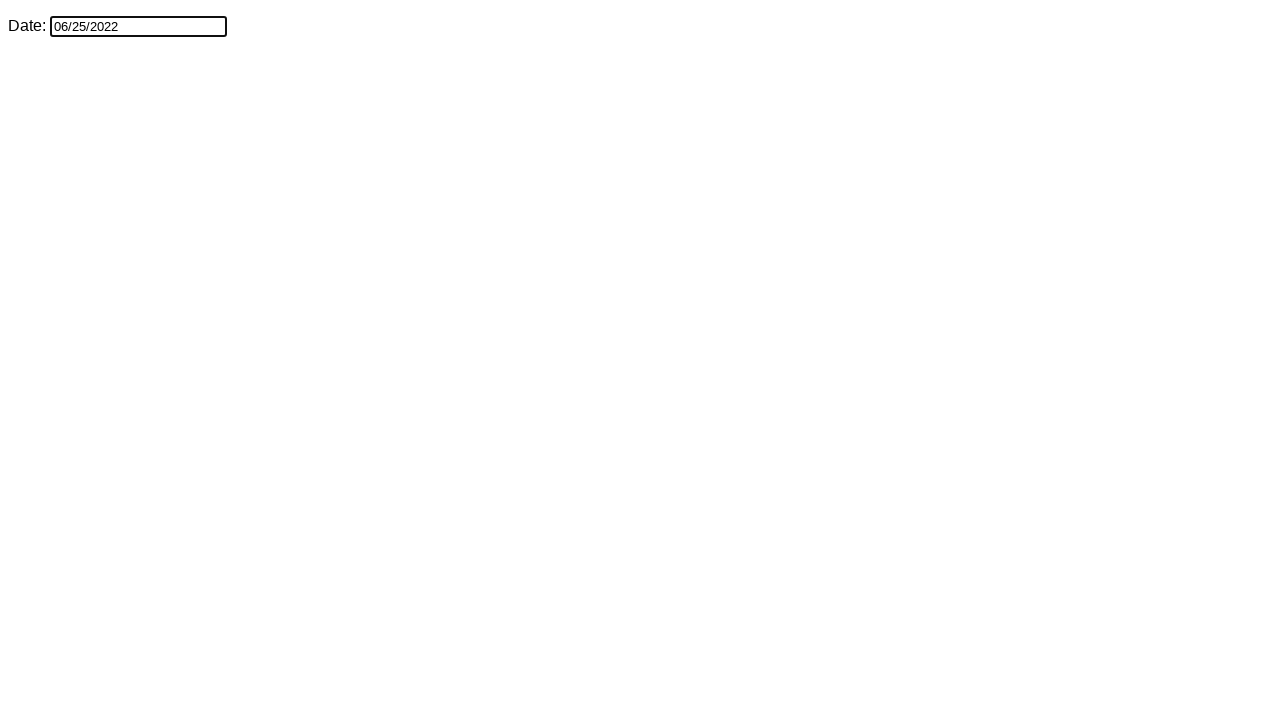